Tests that clicking the Email column header sorts the email addresses in ascending alphabetical order.

Starting URL: http://the-internet.herokuapp.com/tables

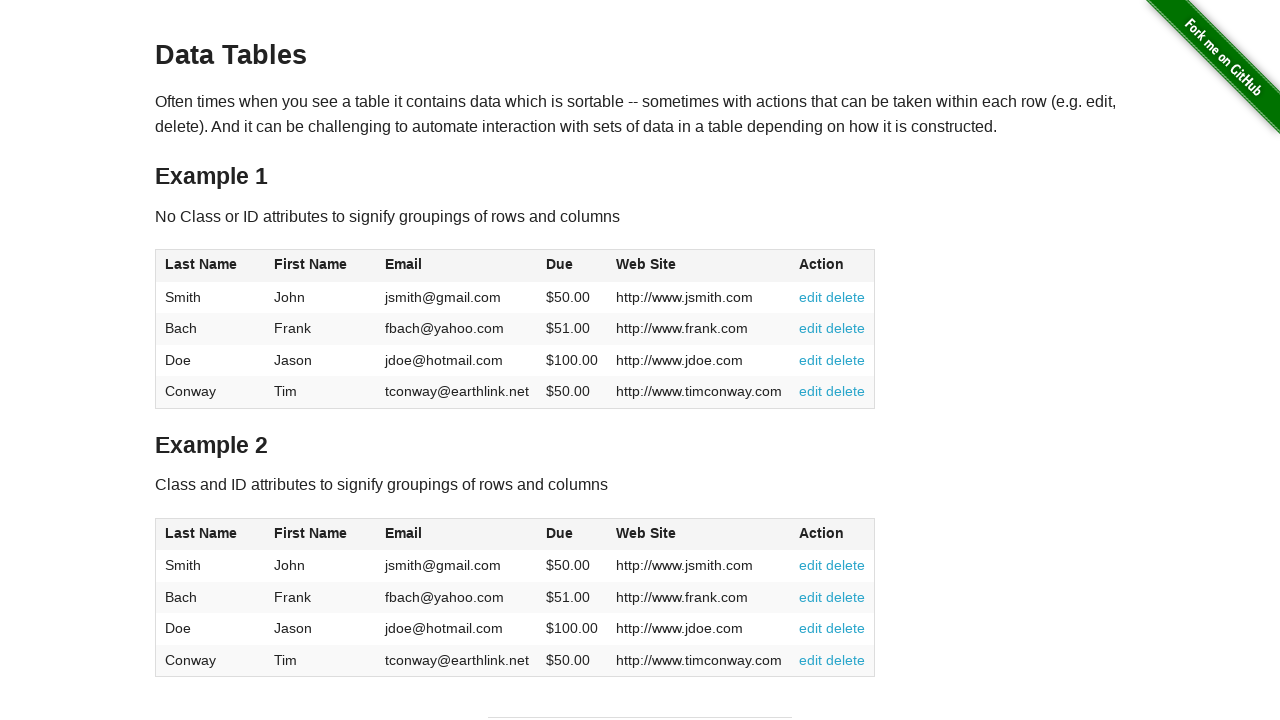

Clicked Email column header to sort in ascending order at (457, 266) on #table1 thead tr th:nth-of-type(3)
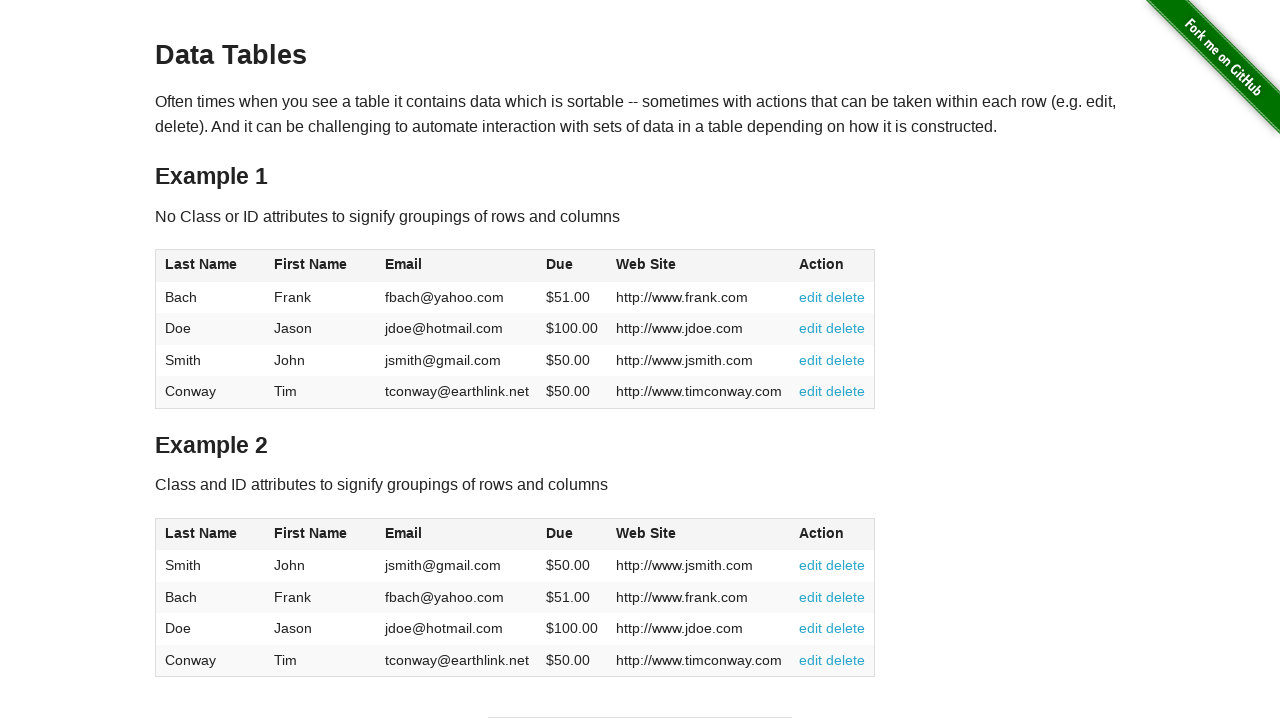

Table sorted by Email column in ascending alphabetical order
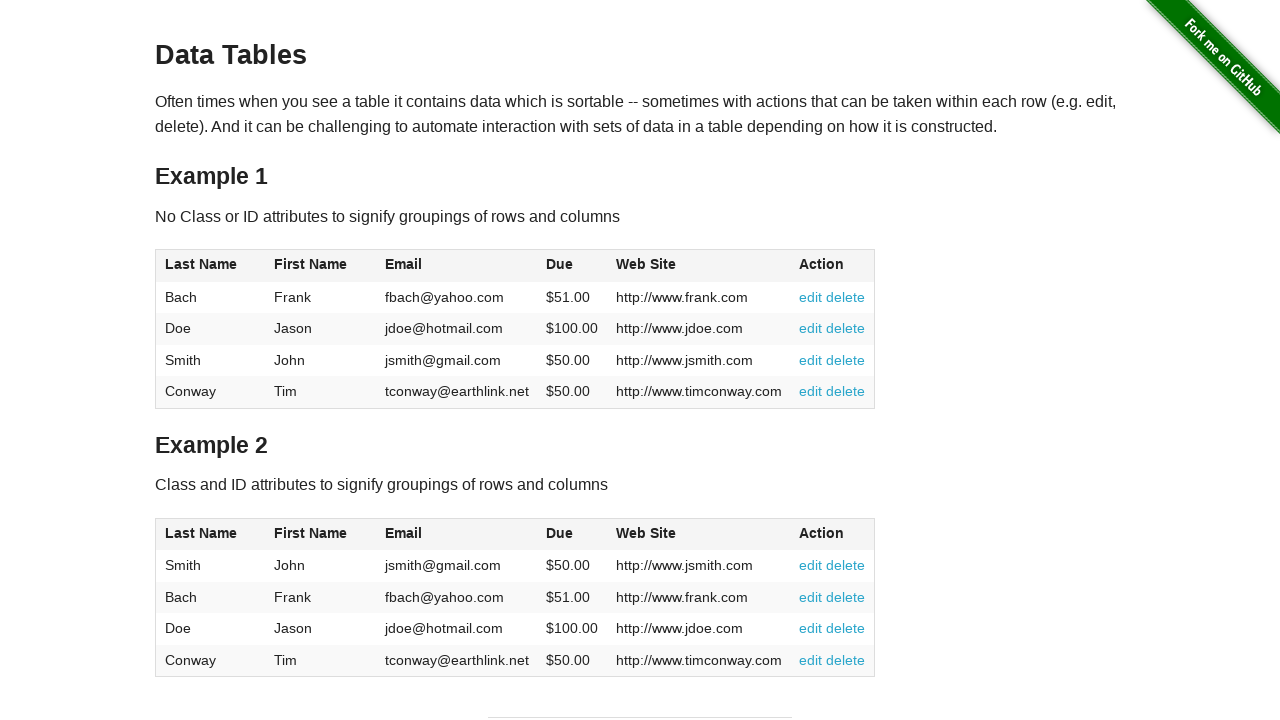

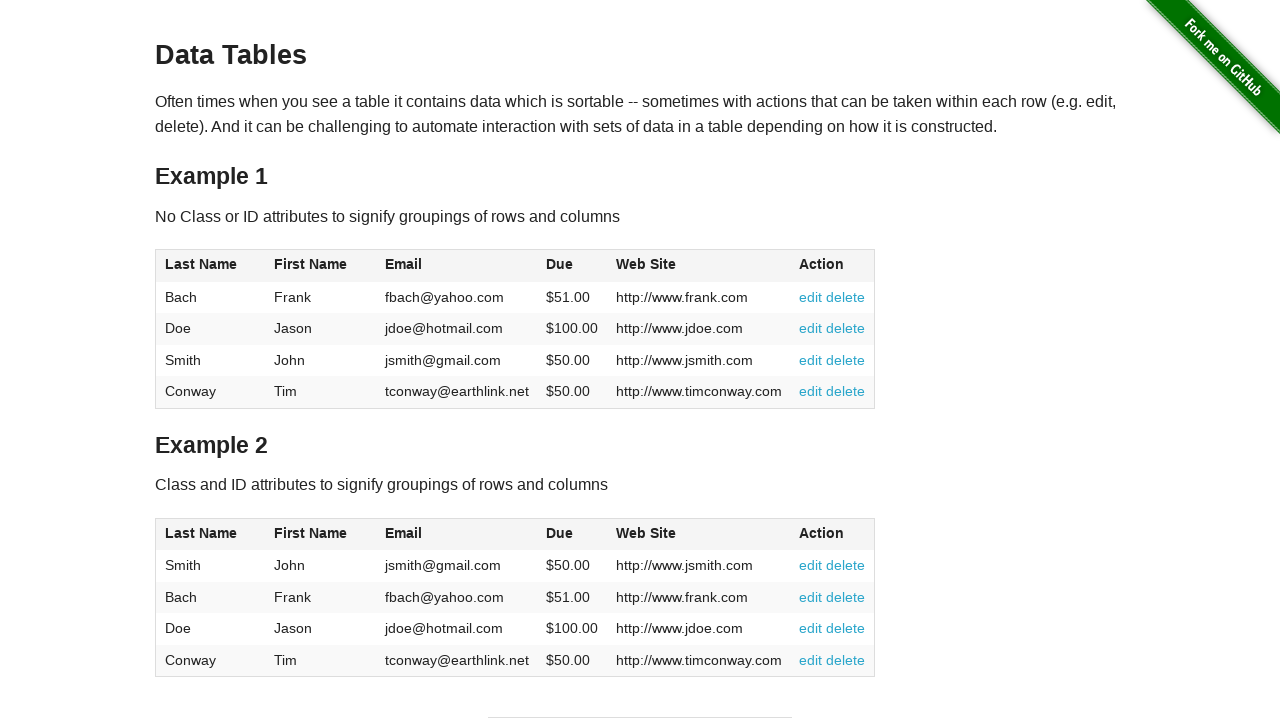